Navigates to NeetCode practice page, clicks on the "NeetCode All" tab to view all questions, and switches to list view mode to display questions in a table format.

Starting URL: https://neetcode.io/practice

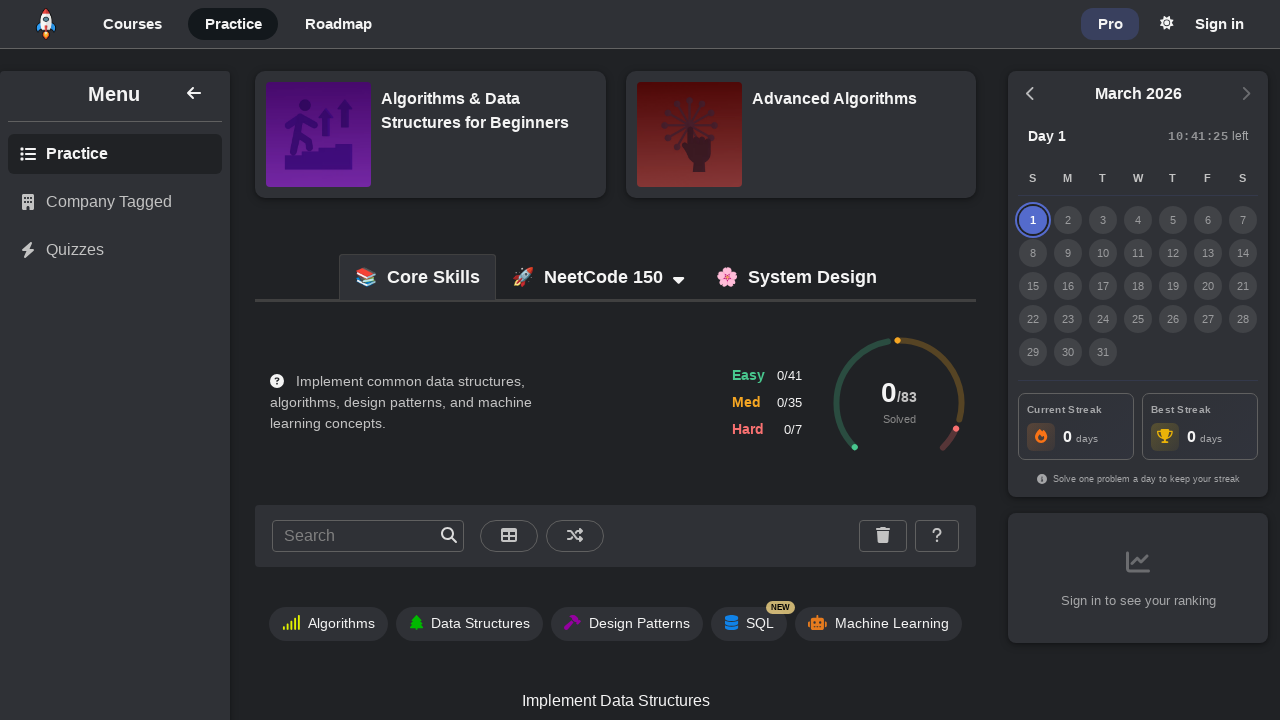

Waited for tab elements to load on NeetCode practice page
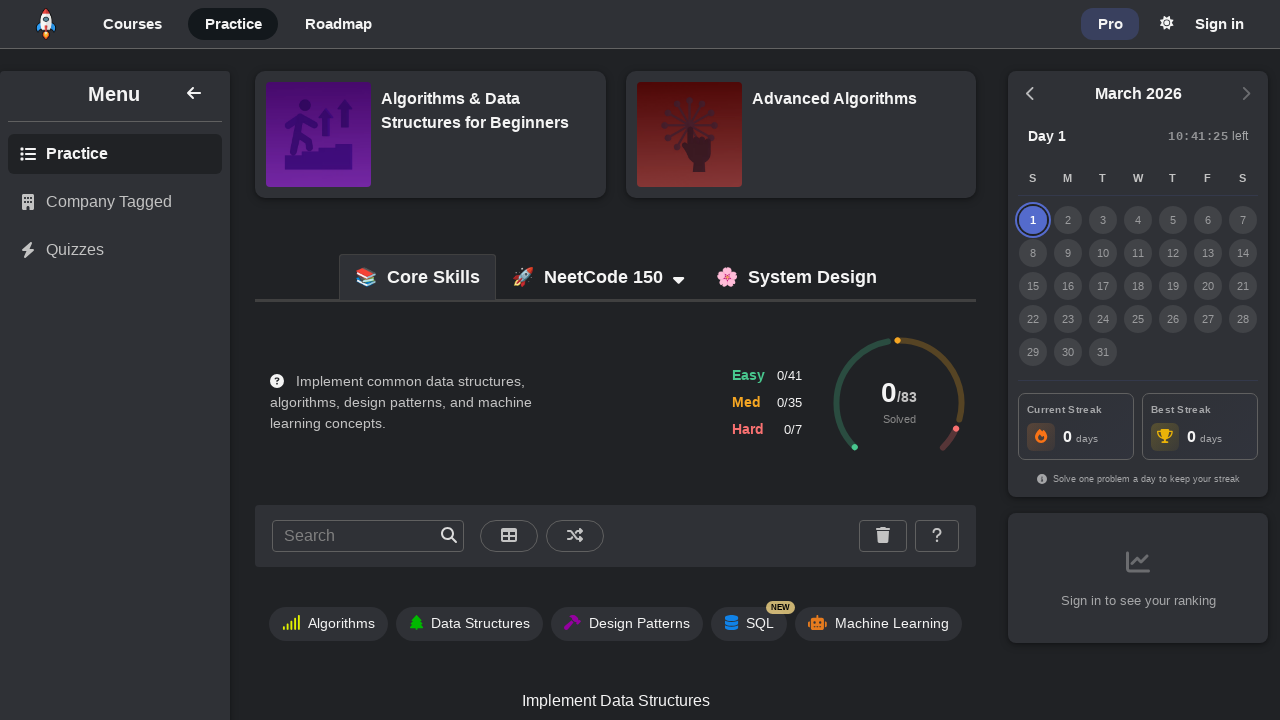

Found 3 tab elements on the page
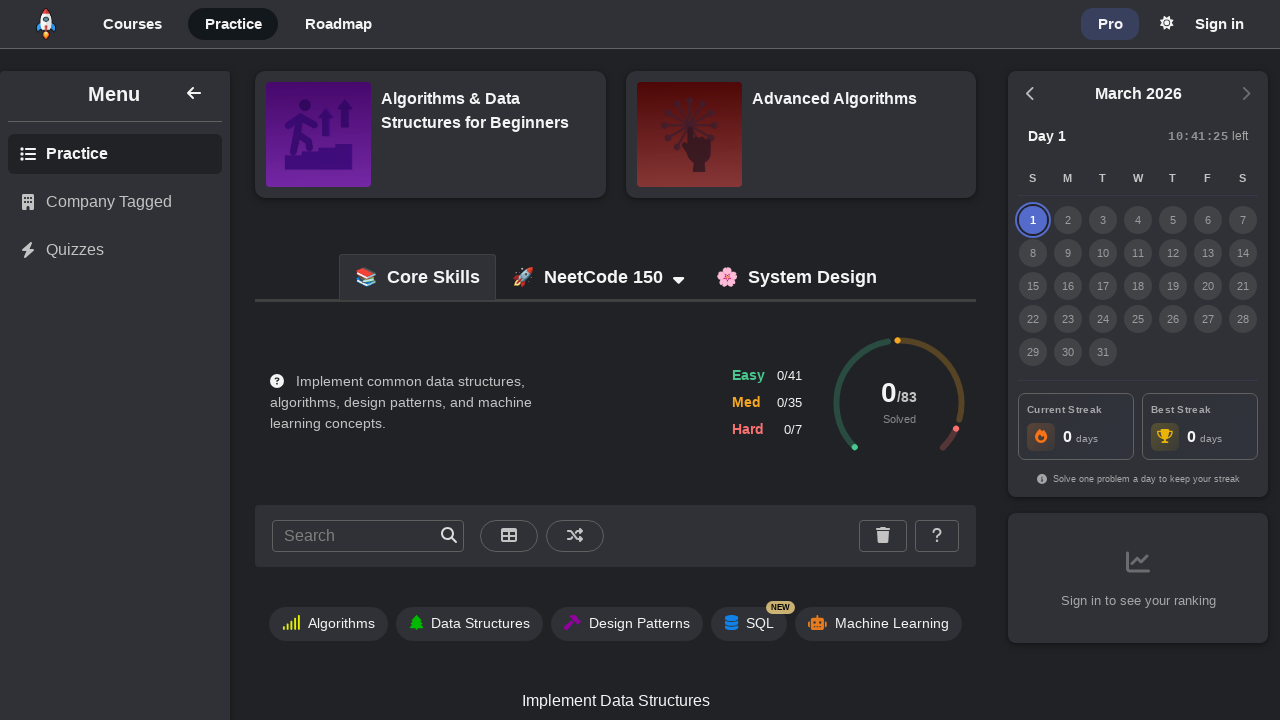

Clicked on 'Show List View' button to switch to table format at (509, 536) on button[data-tooltip='Show List View']
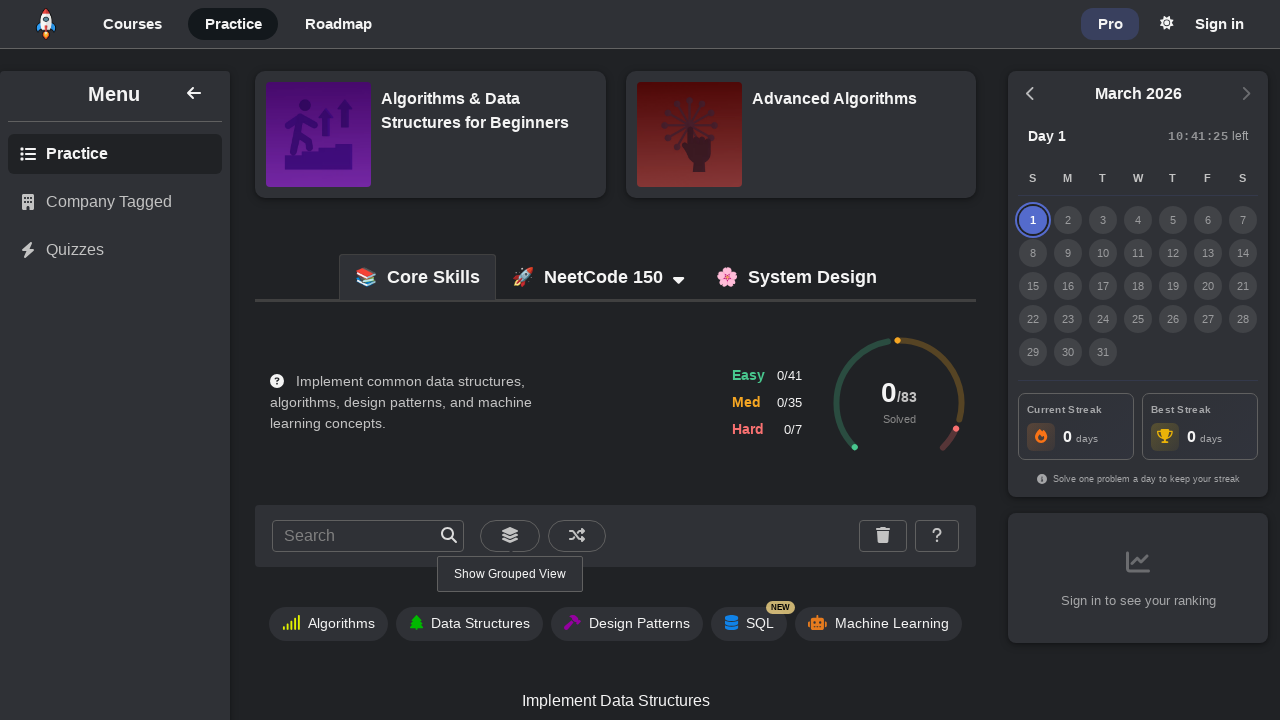

Questions table loaded successfully in list view
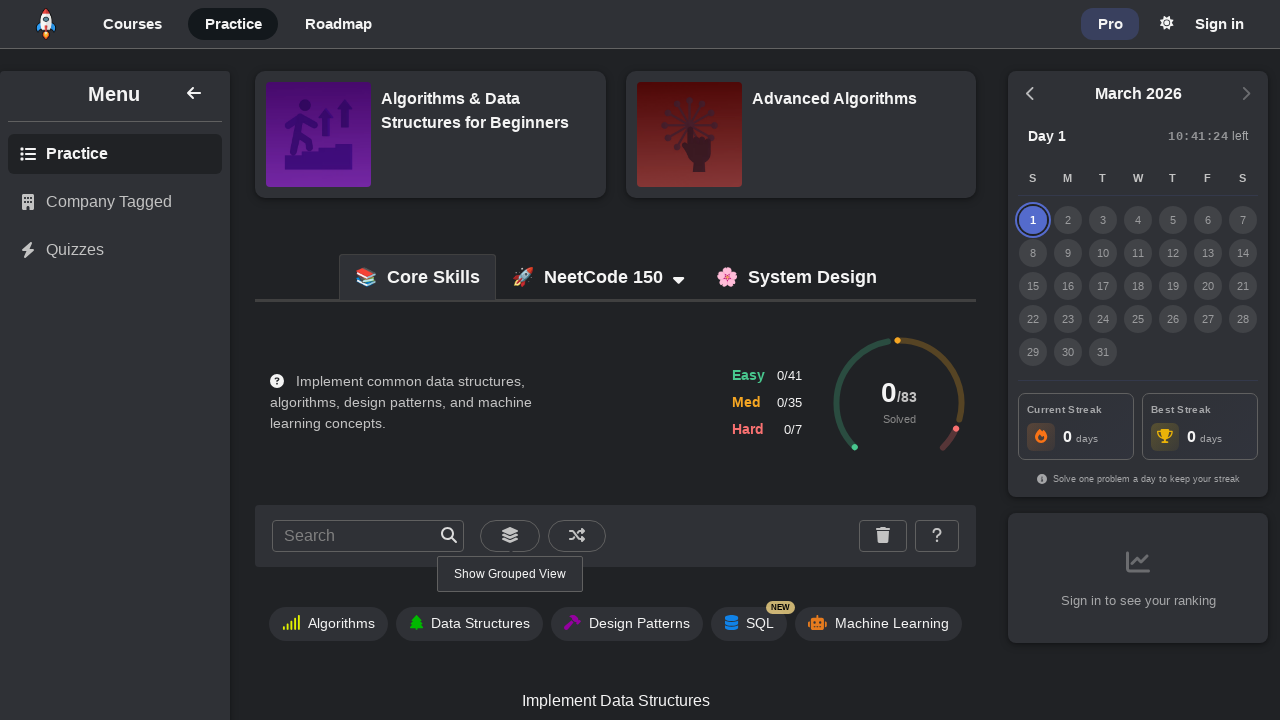

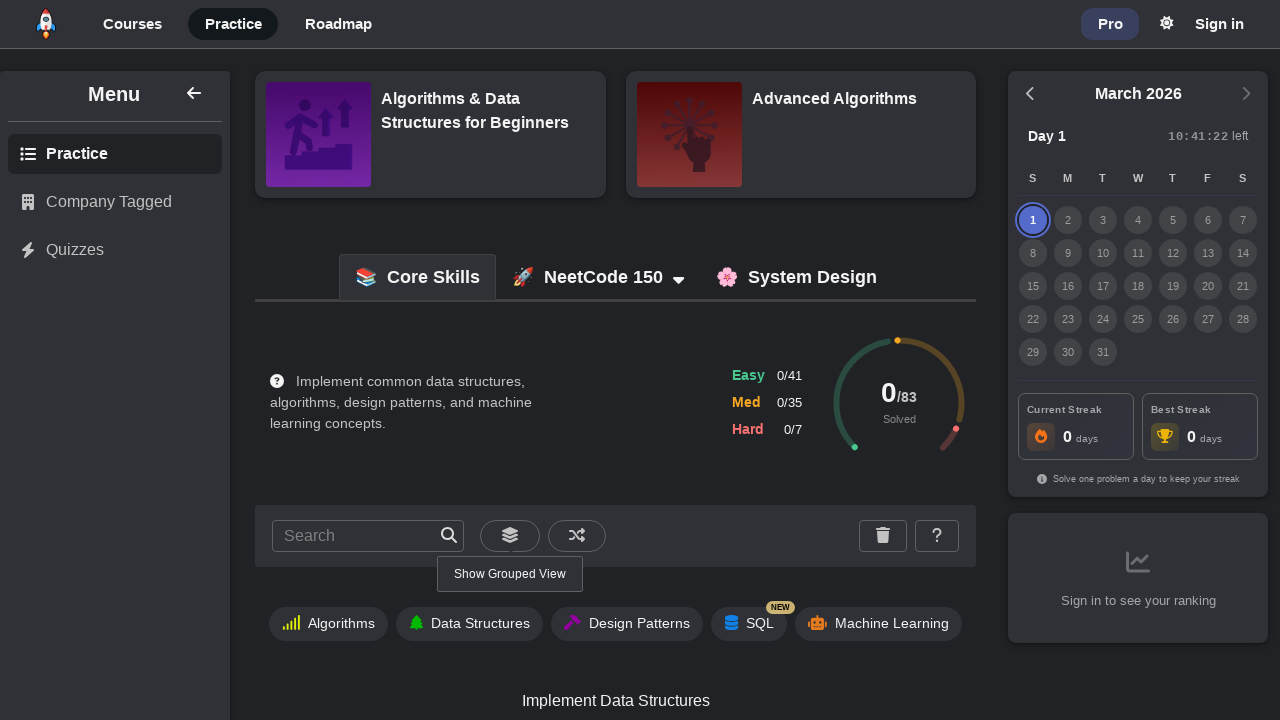